Tests drag and drop functionality by dragging element from column A to column B and verifying the swap occurred.

Starting URL: https://the-internet.herokuapp.com/drag_and_drop

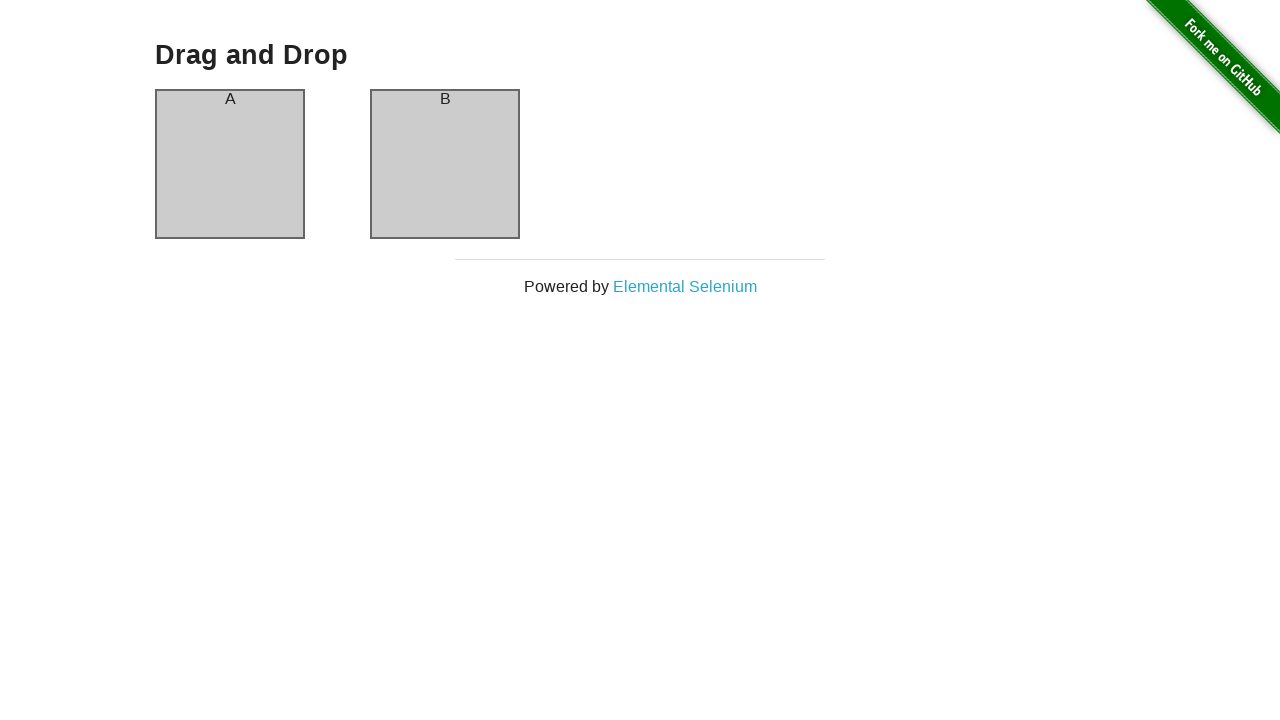

Located source element in column A
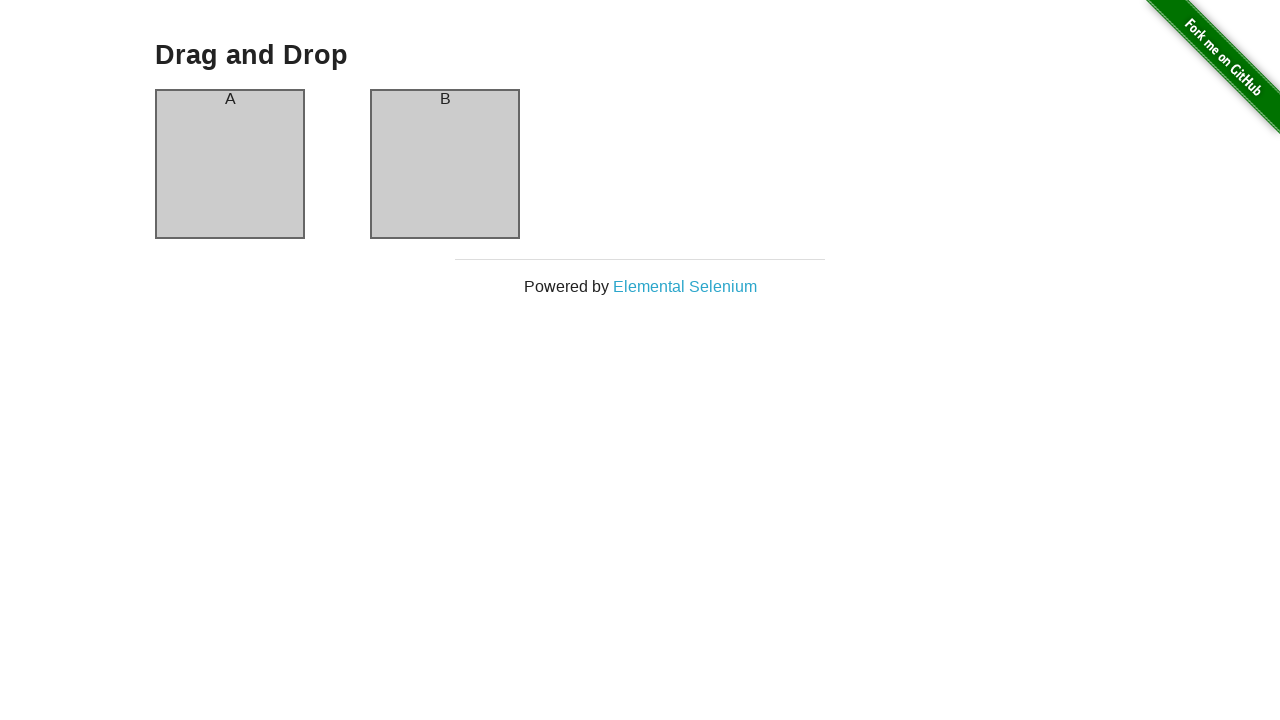

Located destination element in column B
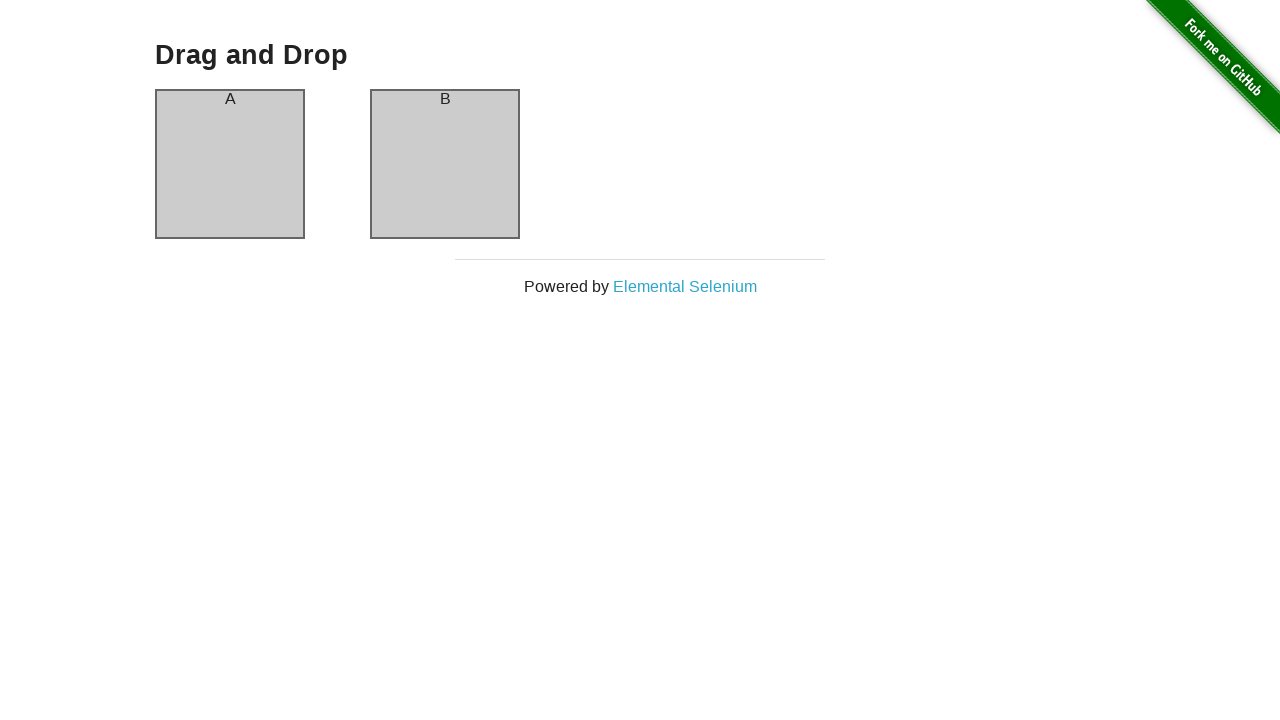

Dragged element from column A to column B at (445, 164)
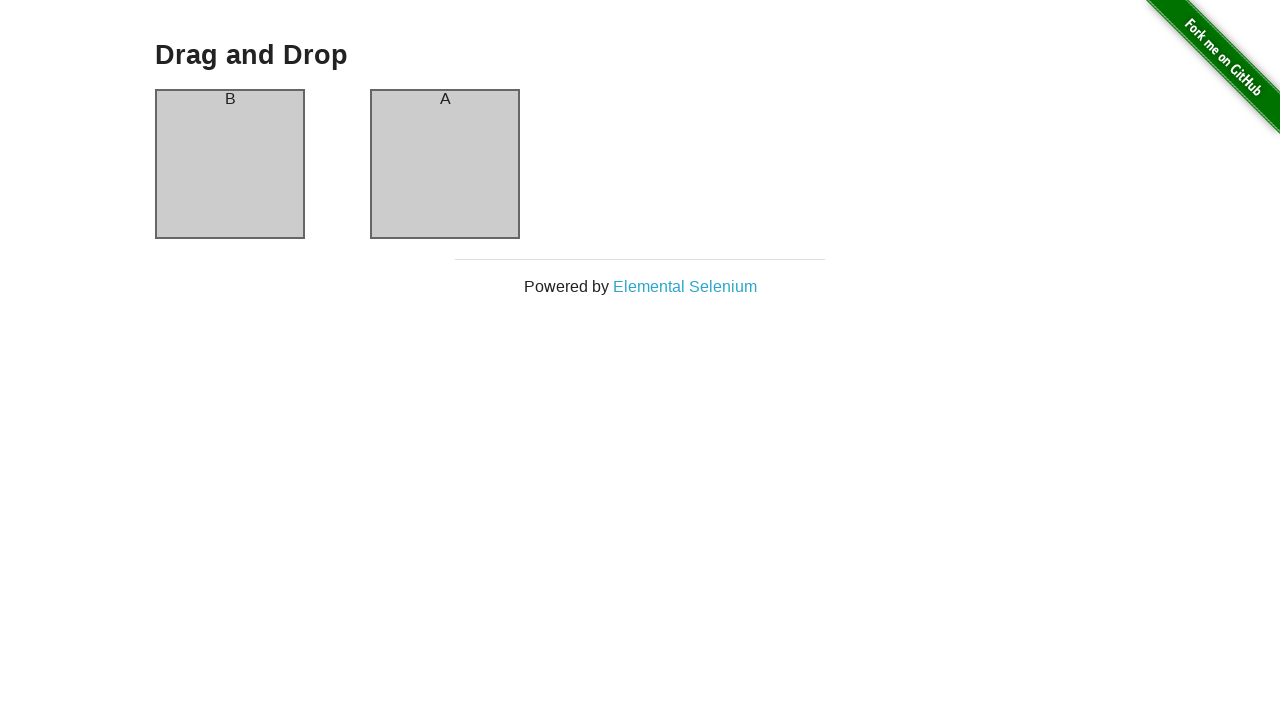

Retrieved text content from column A
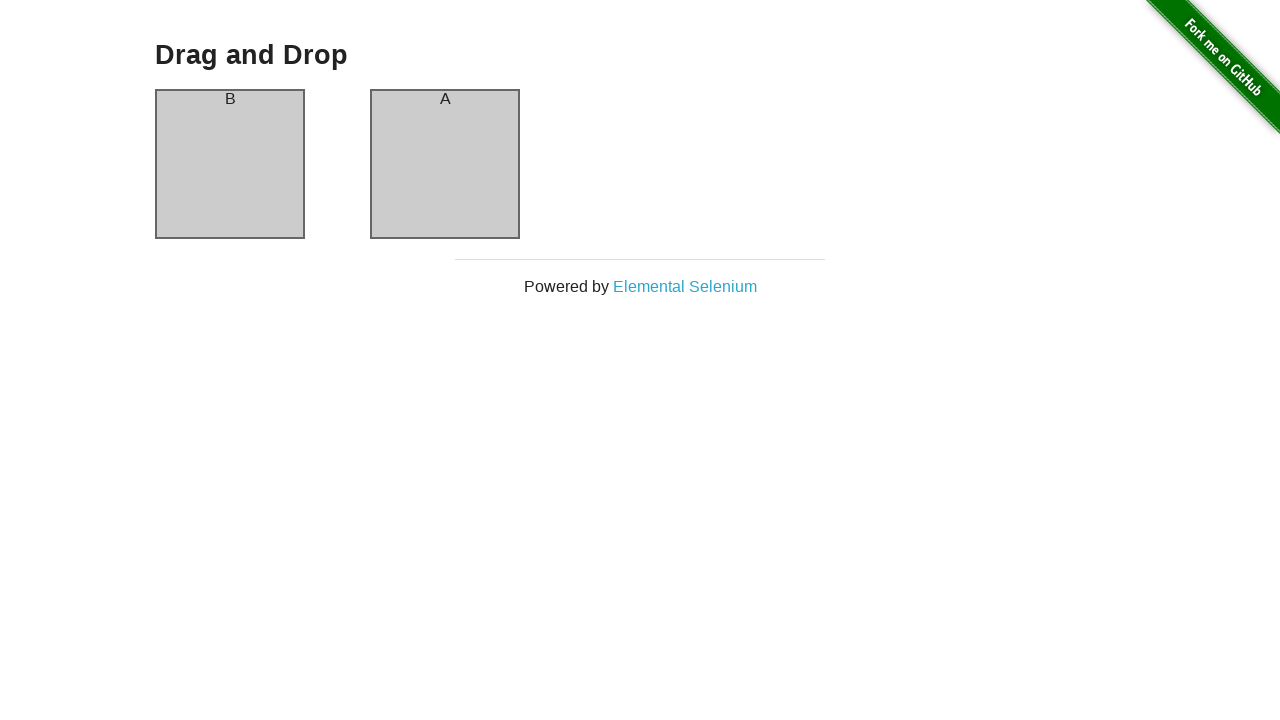

Verified that column A now contains 'B' - swap successful
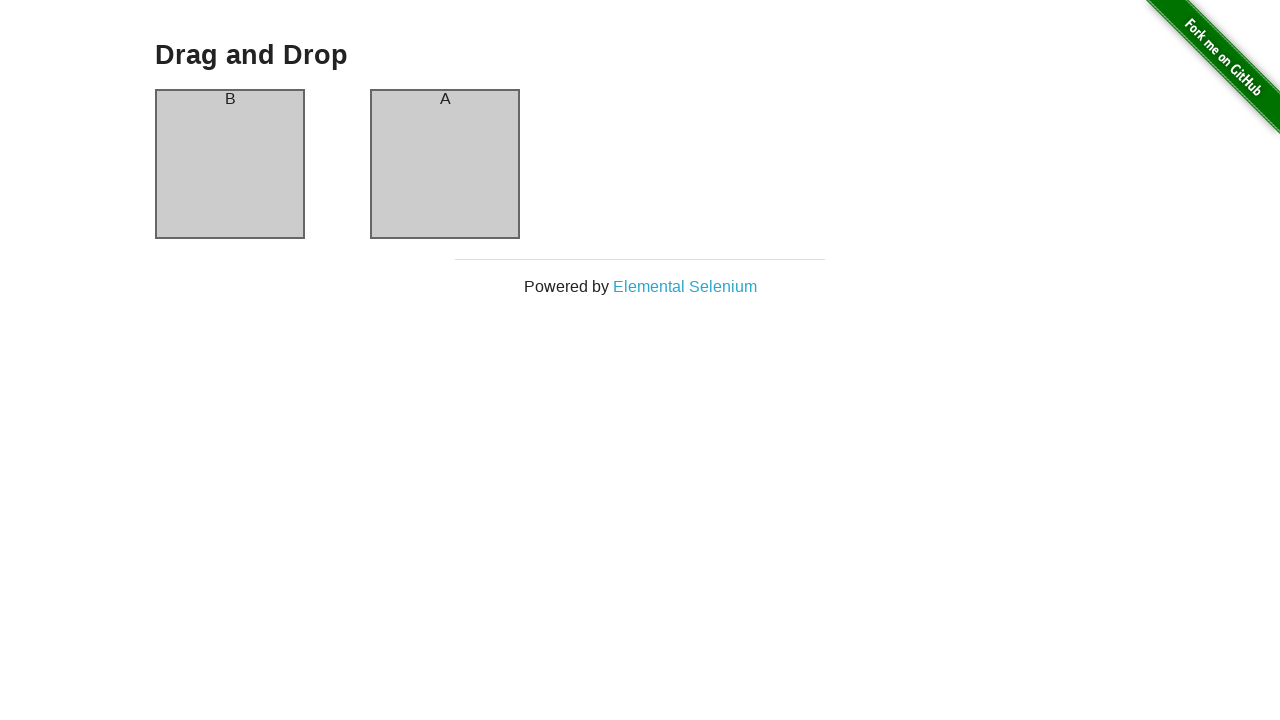

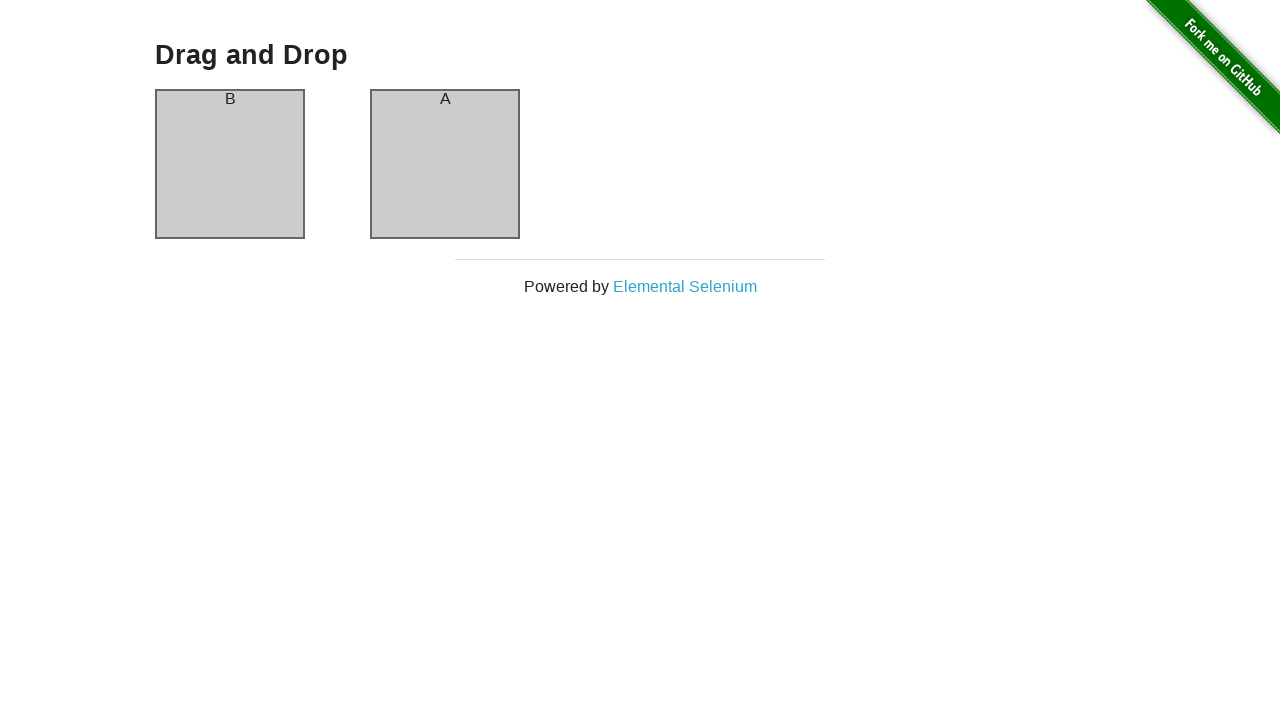